Navigates to UCLA's Schedule of Classes results page for Computer Science courses and clicks the pagination "Next" button to view more results.

Starting URL: https://sa.ucla.edu/ro/public/soc/Results?SubjectAreaName=Computer+Science+(COM+SCI)&t=24W&sBy=subject&subj=COM+SCI&catlg=&cls_no=&undefined=Go&btnIsInIndex=btn_inIndex

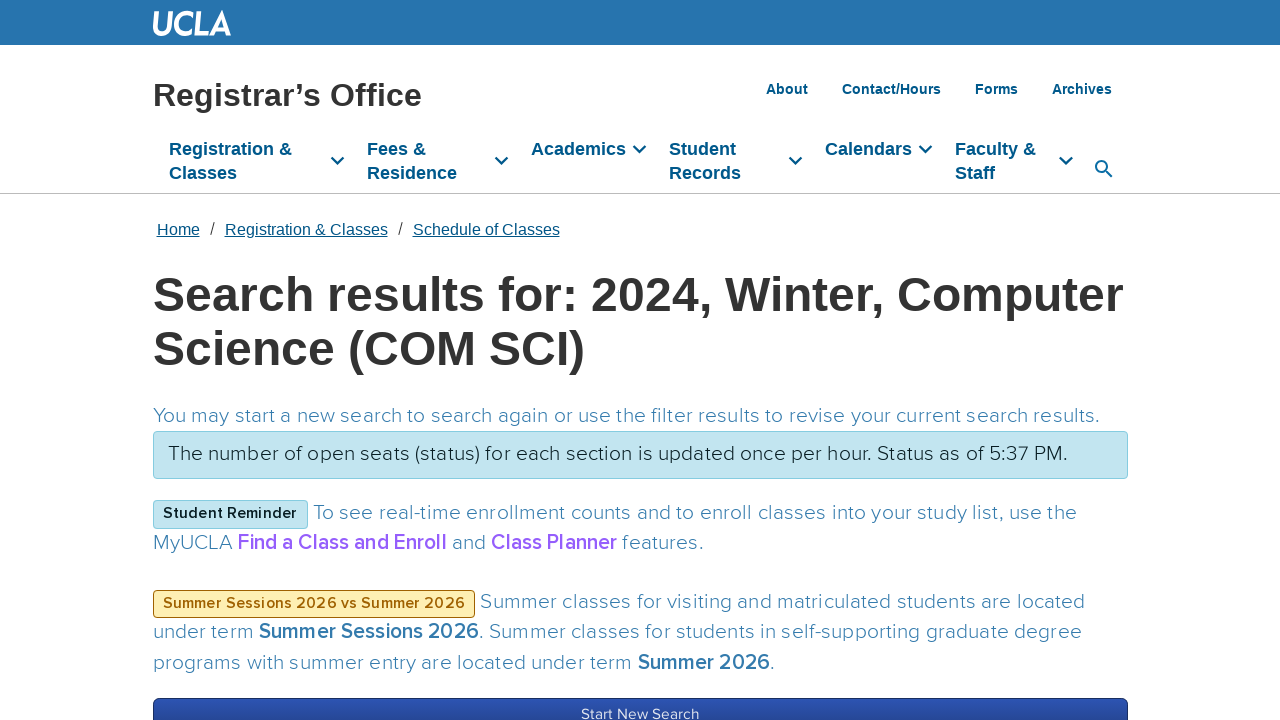

Waited for page to load - network idle state reached
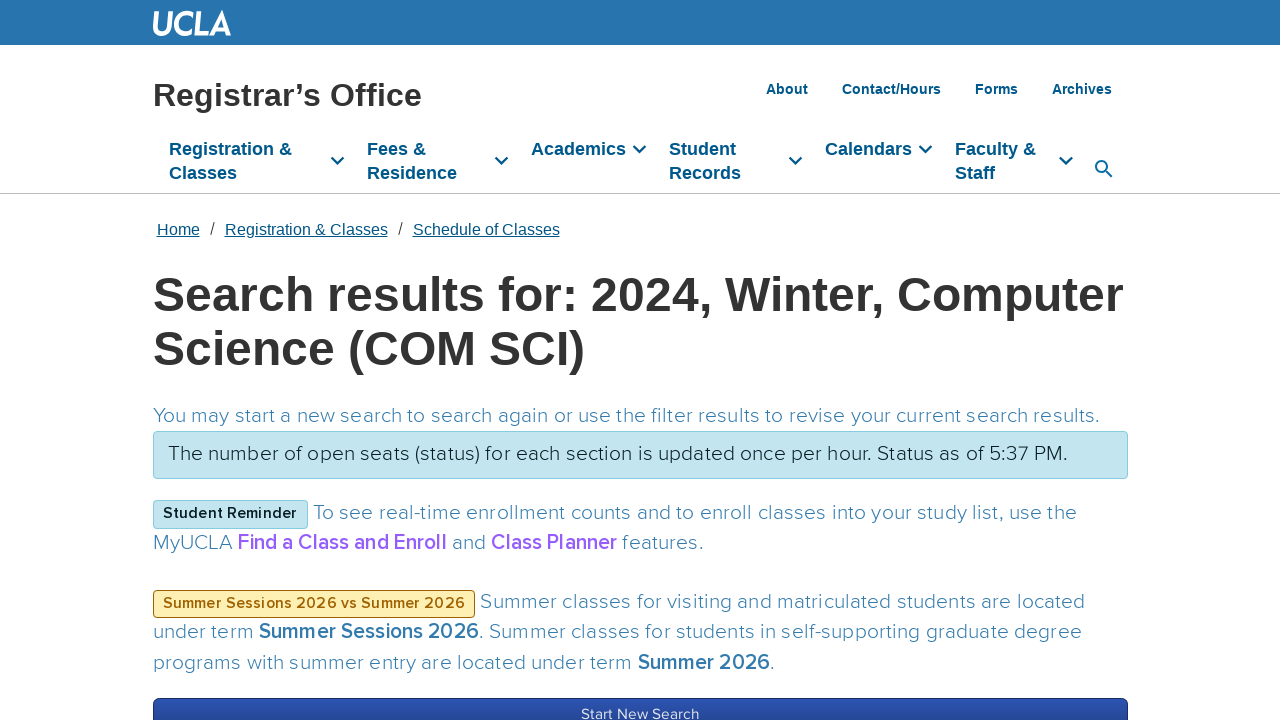

Clicked pagination 'Next' button to view more Computer Science course results at (971, 361) on button.paginateArrow
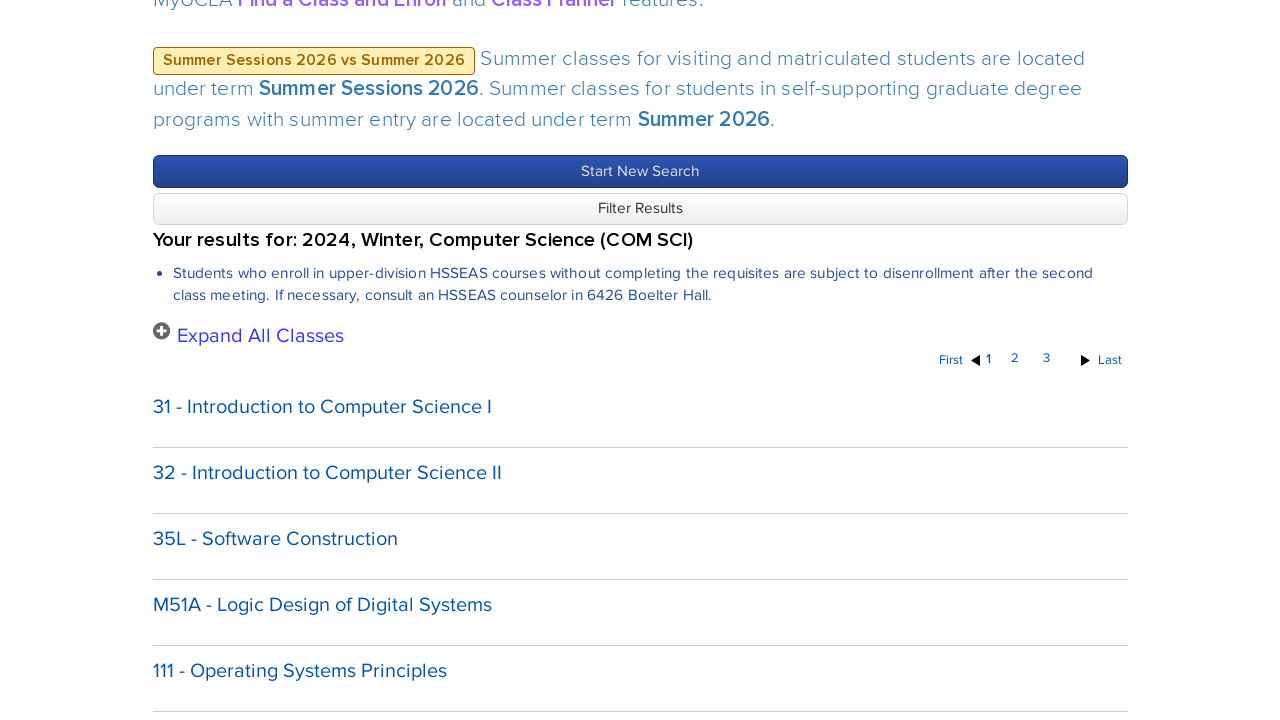

Waited for page to update after pagination - network idle state reached
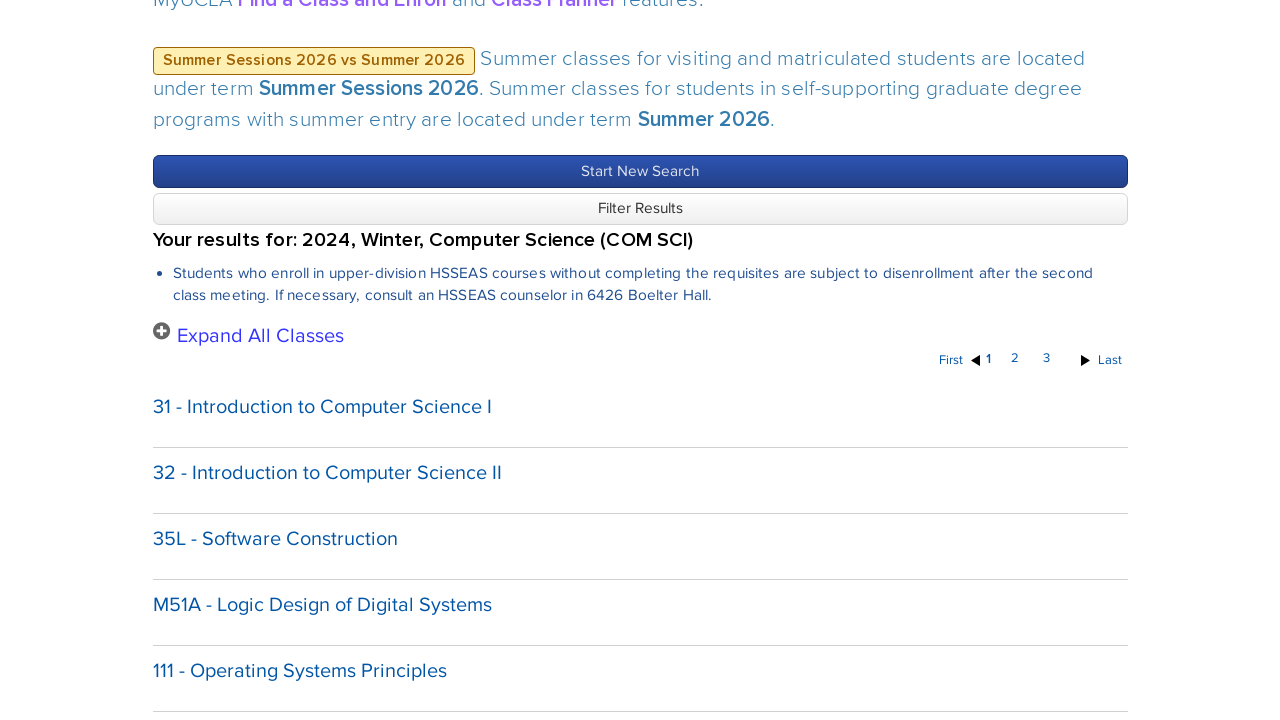

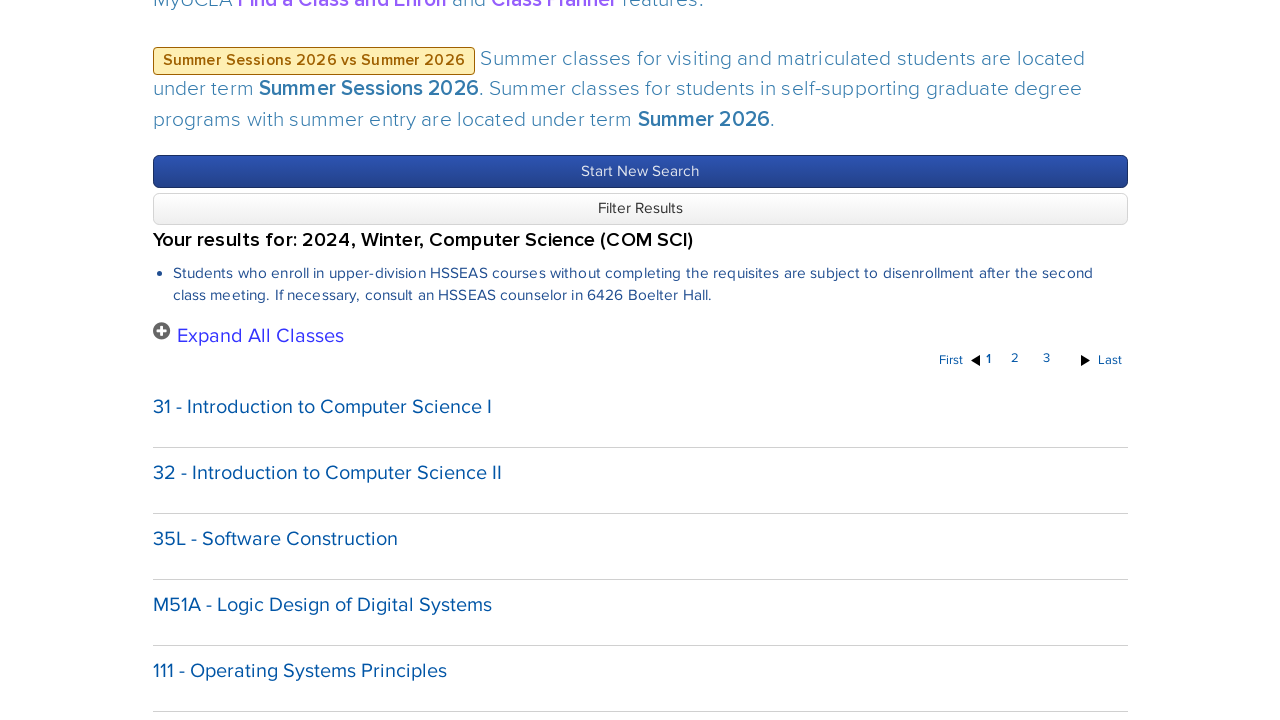